Tests form interactions including selecting options from a static dropdown, clicking radio buttons, and checking/unchecking a checkbox on a login practice page without actually logging in.

Starting URL: https://rahulshettyacademy.com/loginpagePractise/

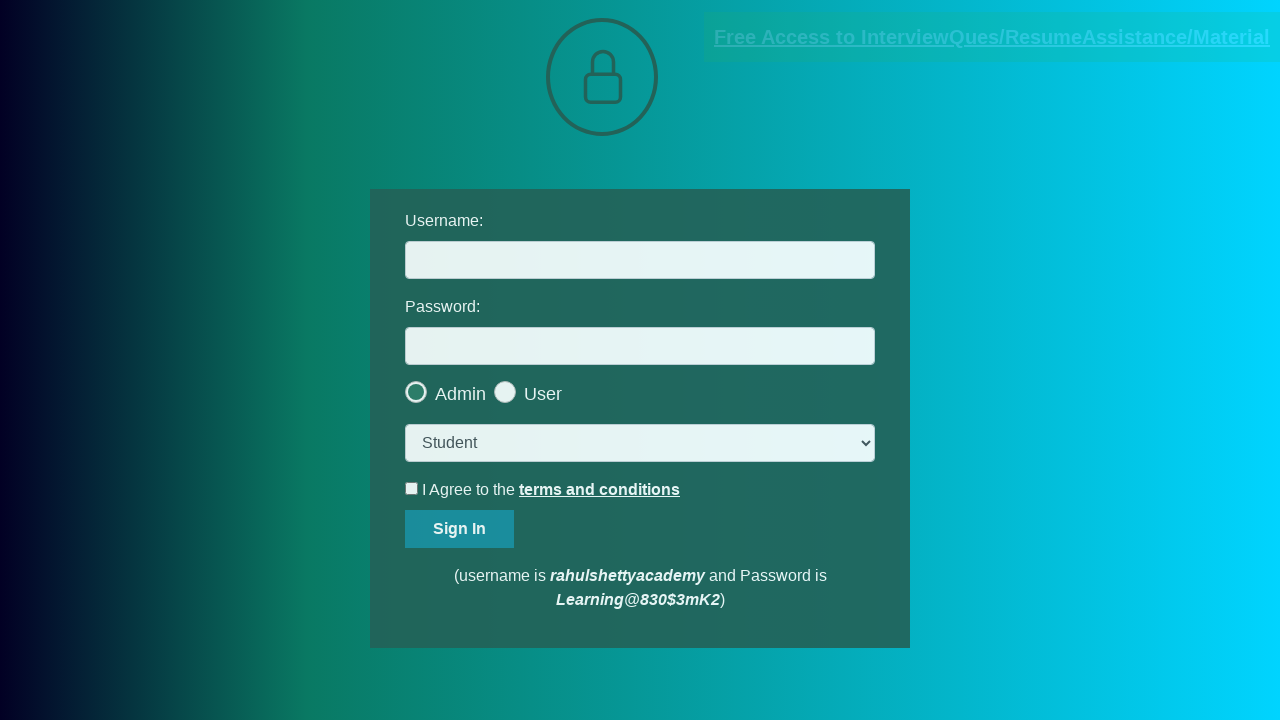

Clicked the last radio button to select User role at (543, 394) on .radiotextsty >> nth=-1
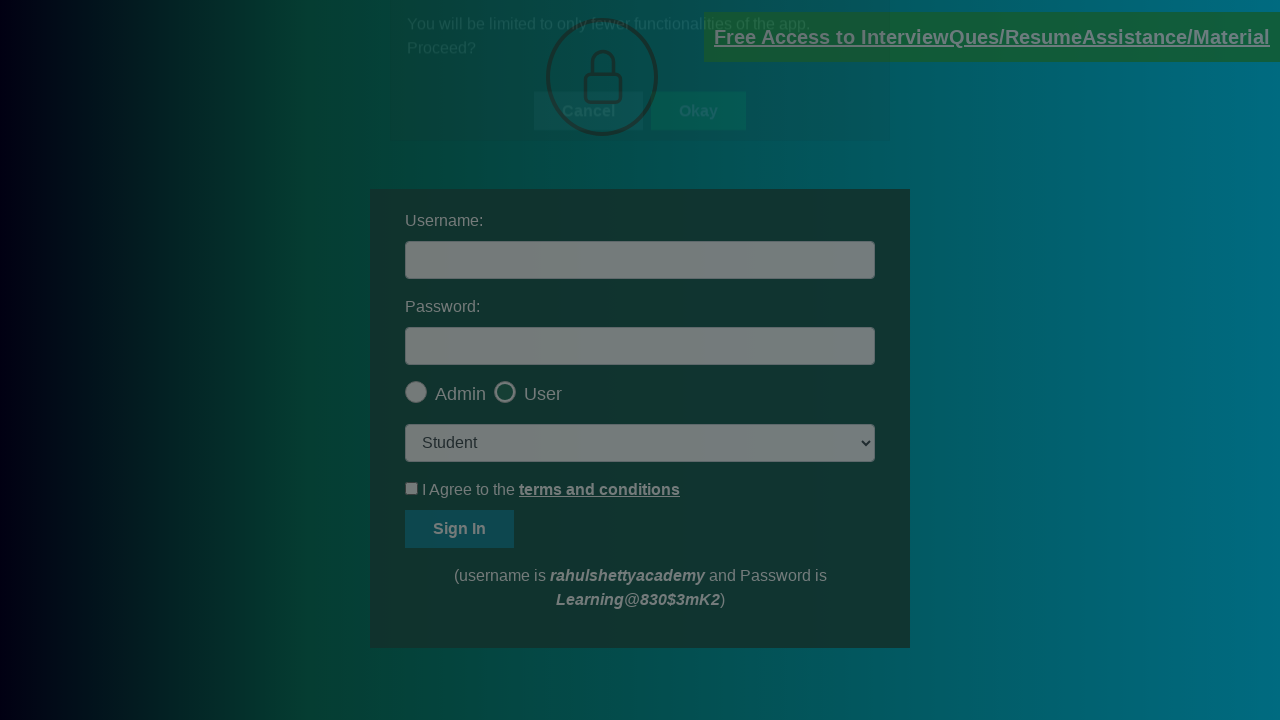

Clicked the okay button on the popup at (698, 144) on #okayBtn
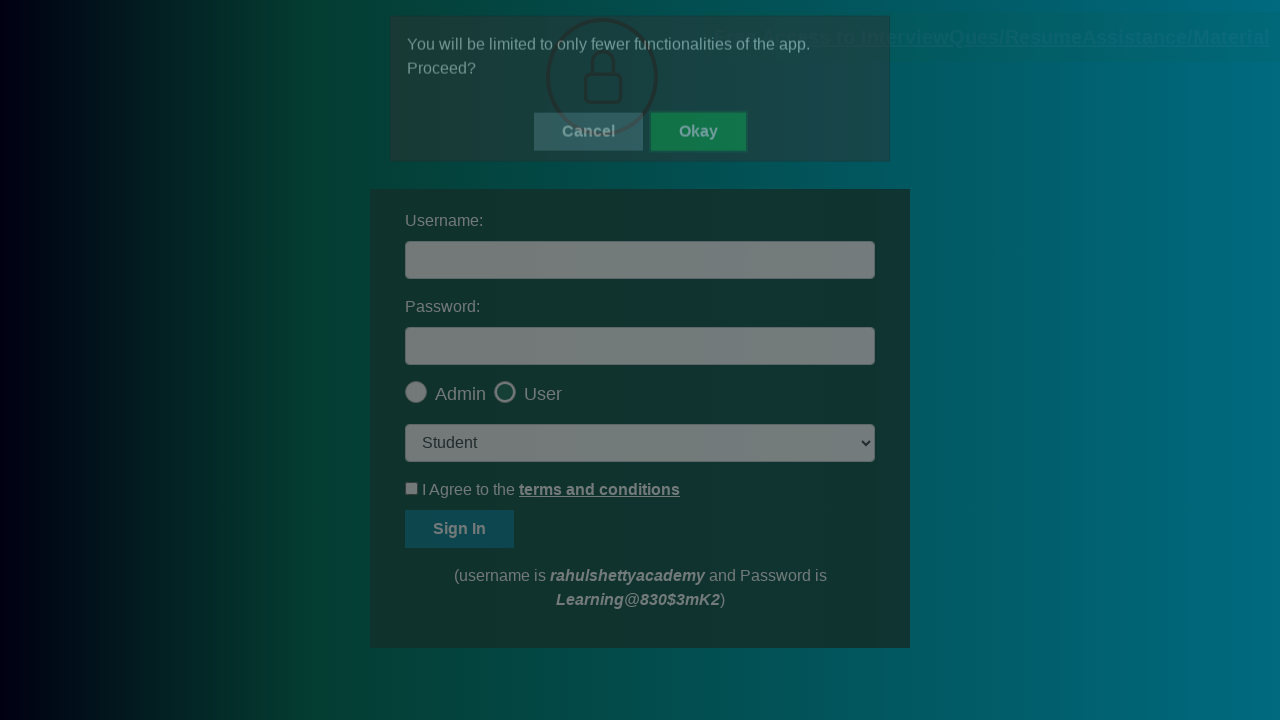

Selected 'consult' option from the dropdown on select.form-control
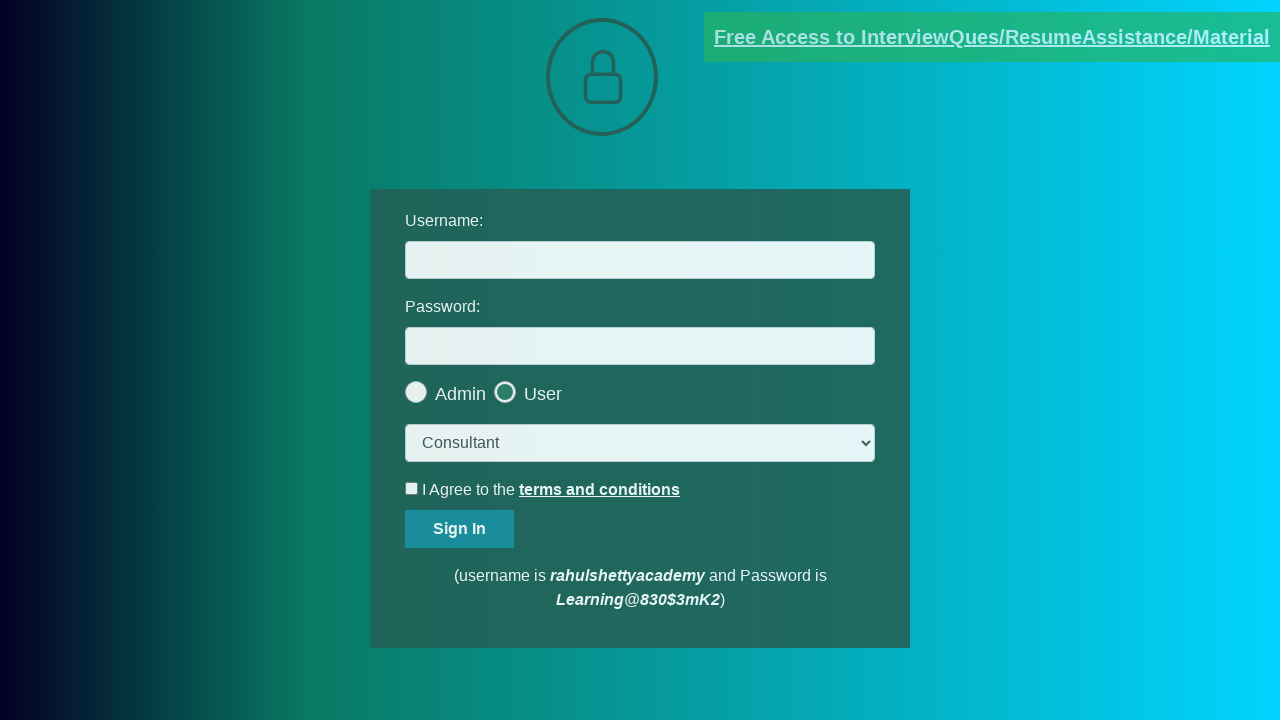

Checked the terms checkbox at (412, 488) on #terms
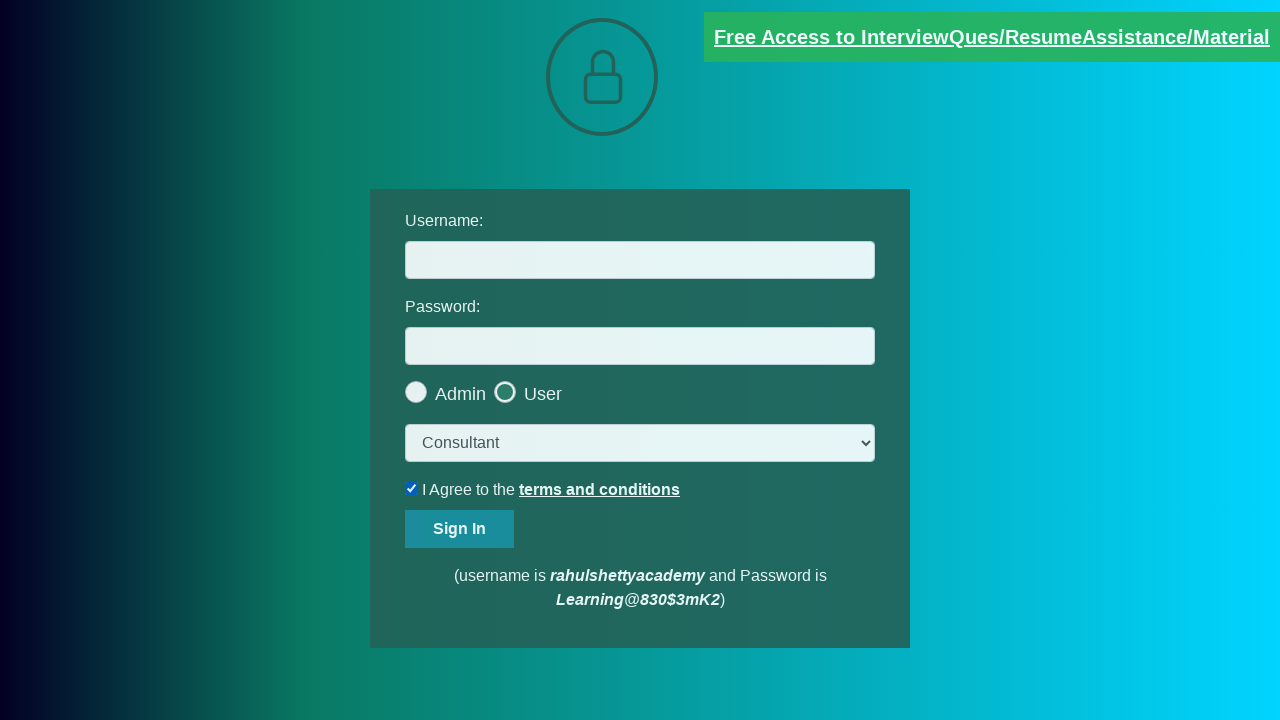

Unchecked the terms checkbox at (412, 488) on #terms
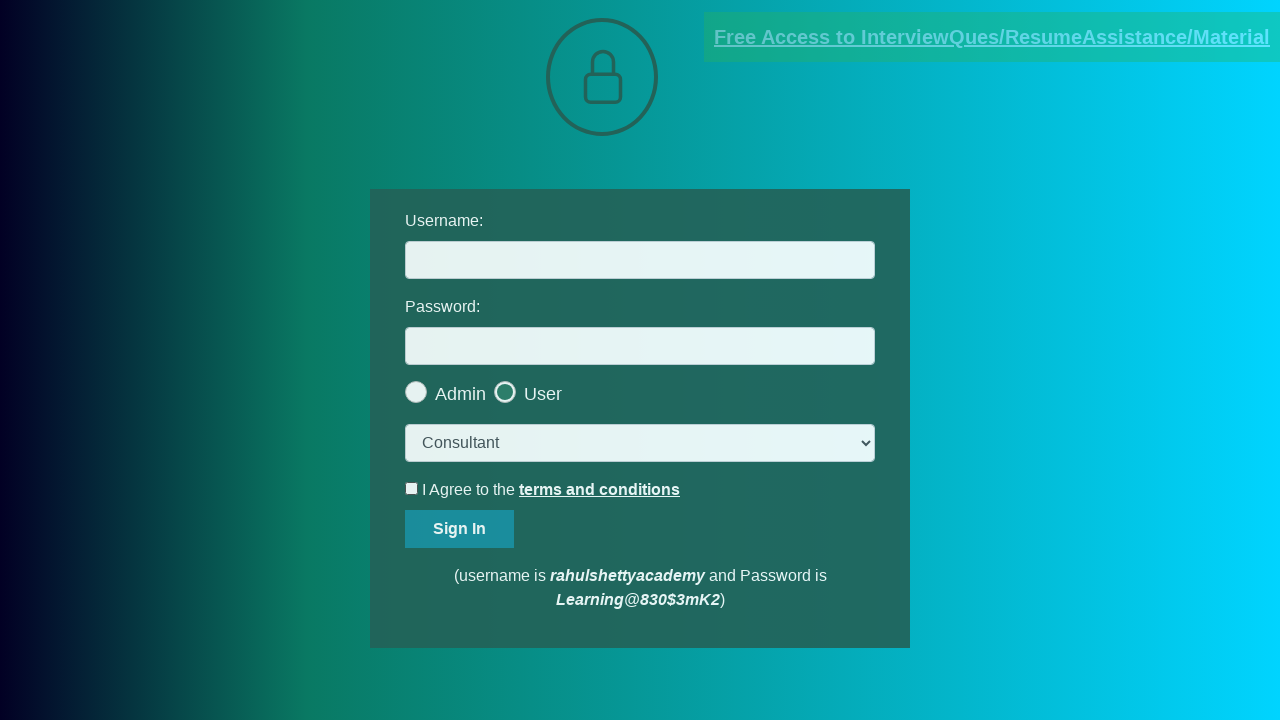

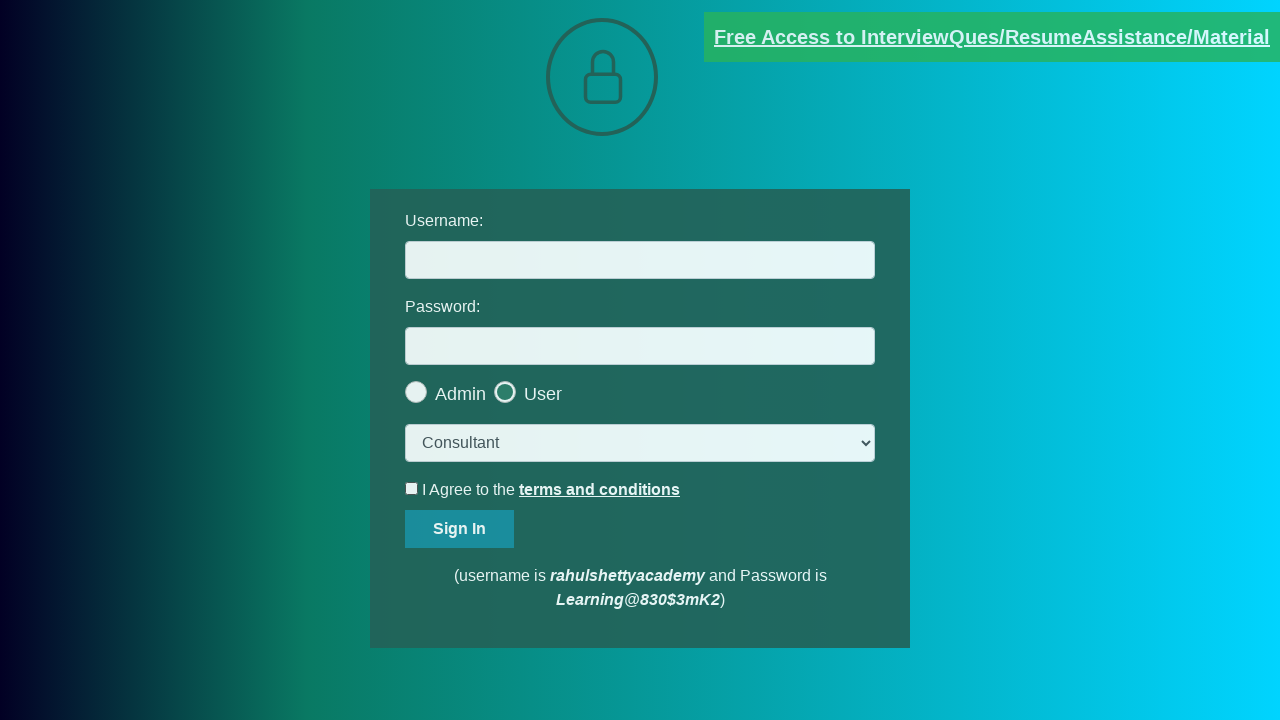